Tests navigation on a Russian jokes website by hovering over the "Анекдоты" menu, clicking on "Best of month" link, and verifying the page heading

Starting URL: https://www.anekdot.ru/

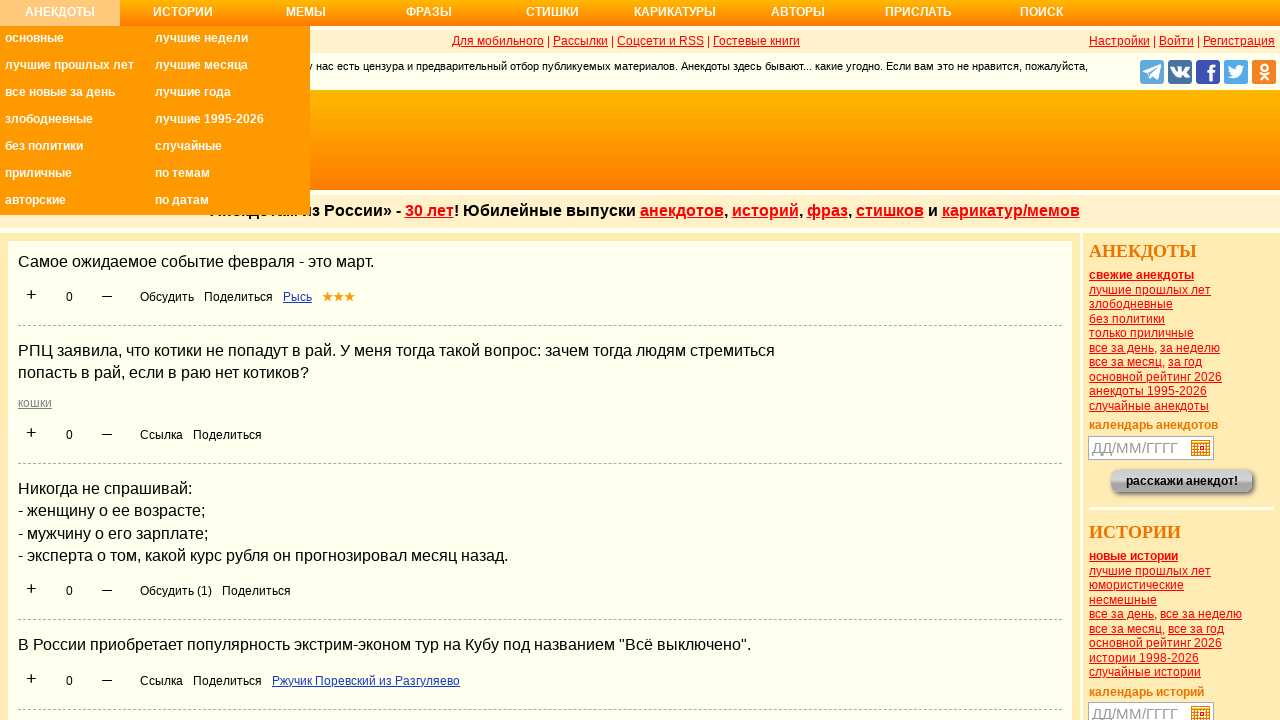

Hovered over the 'Анекдоты' menu item at (60, 18) on ul li a:text('Анекдоты')
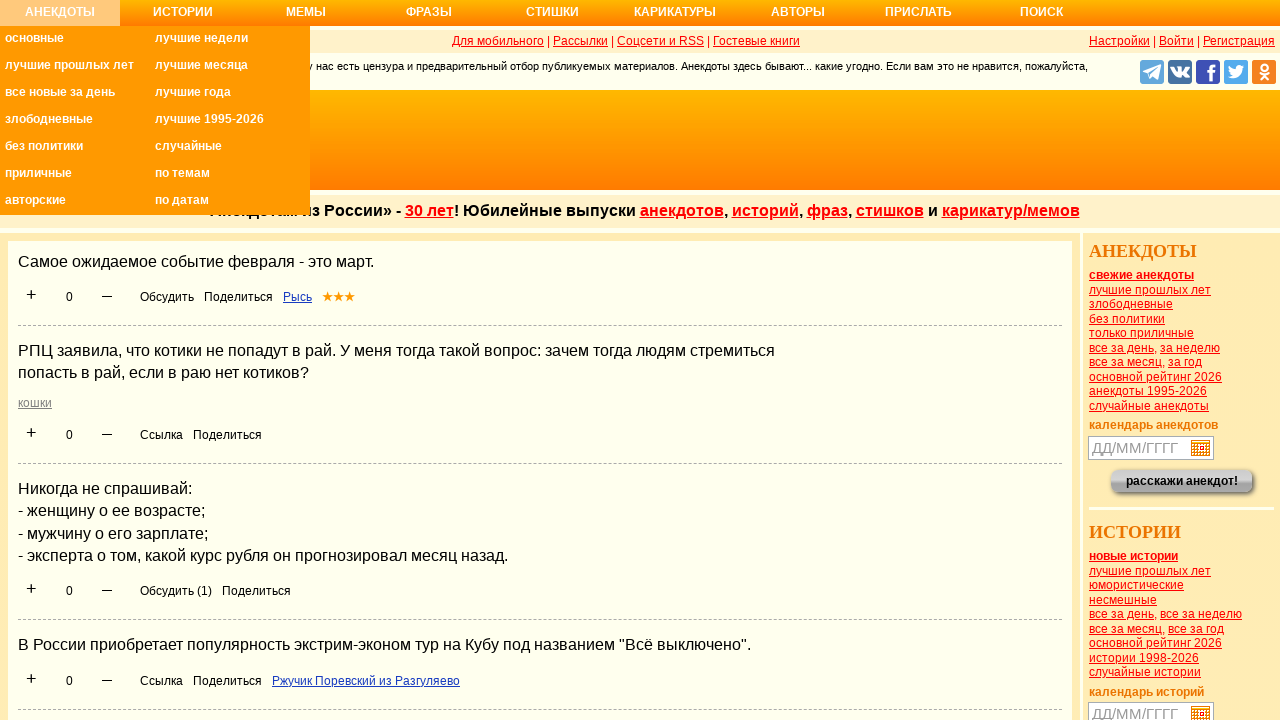

Clicked on 'Best anecdotes of the month' link at (230, 68) on ul li a[title='Самые смешные анекдоты за месяц']
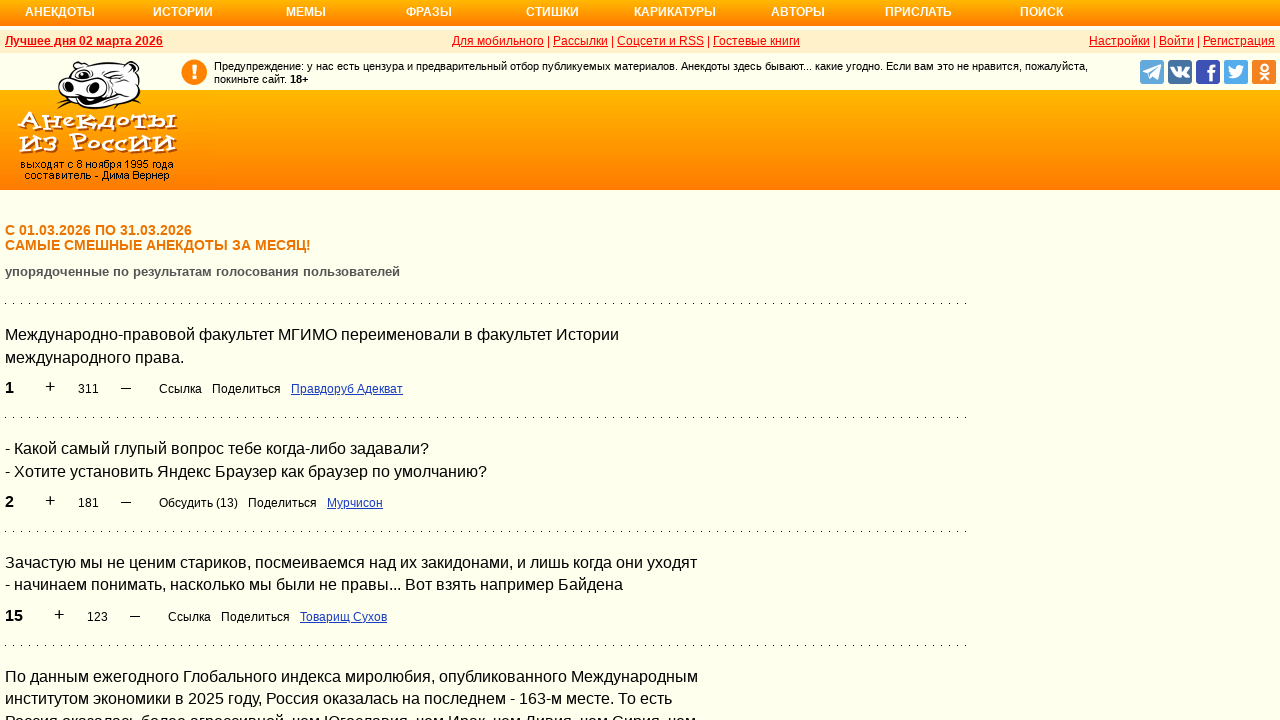

Page heading loaded successfully
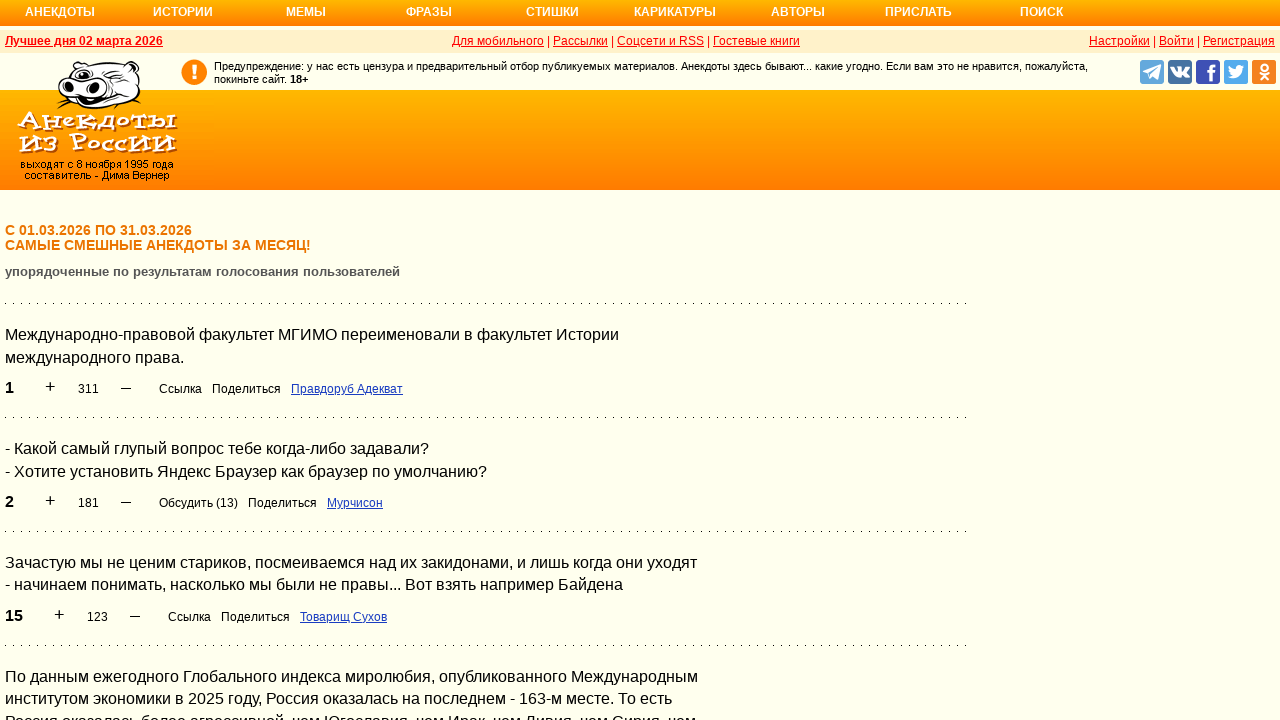

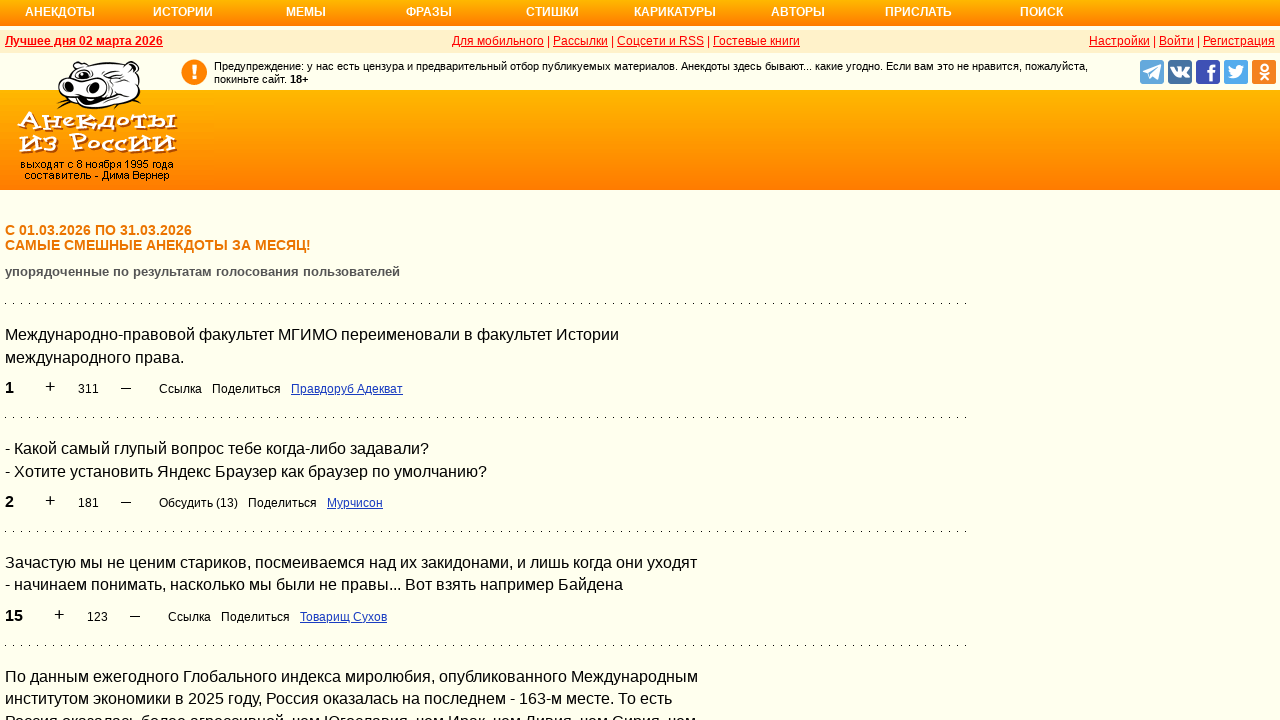